Tests search functionality on an e-commerce website by entering a search term, clicking the search button, and verifying the expected number of results appear.

Starting URL: https://danube-web.shop/

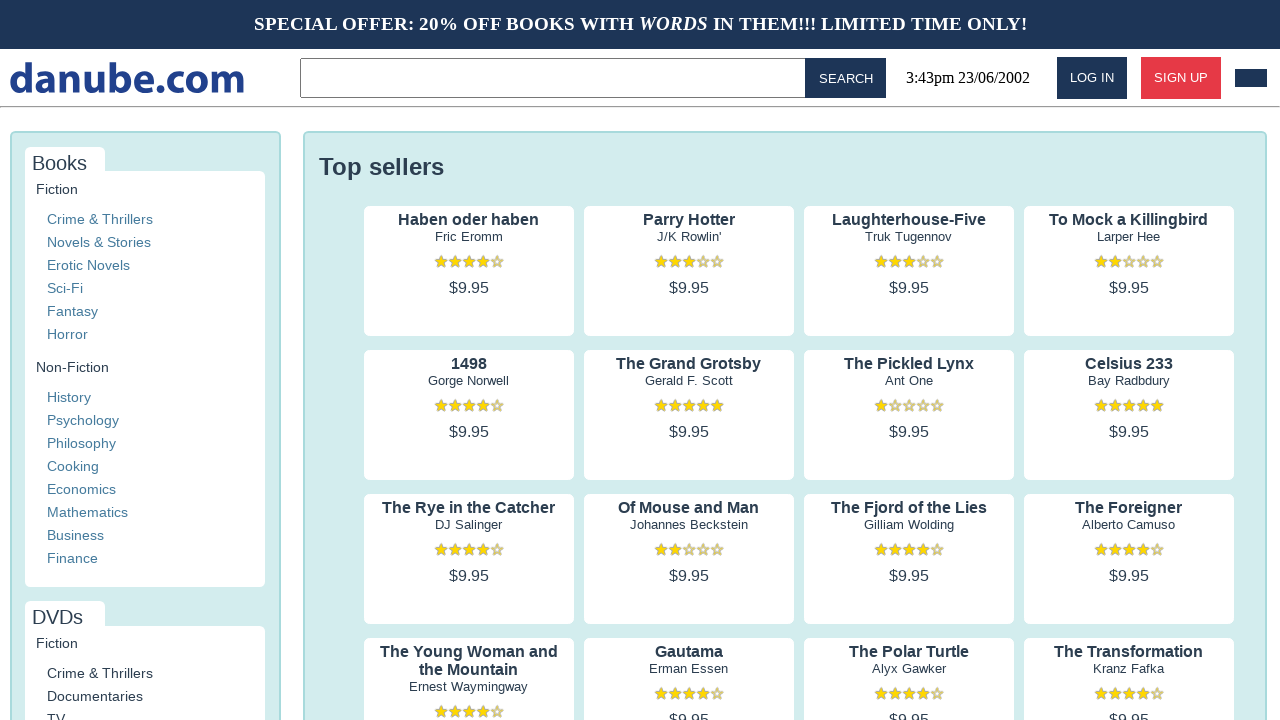

Clicked on the search input field at (556, 78) on .topbar > input
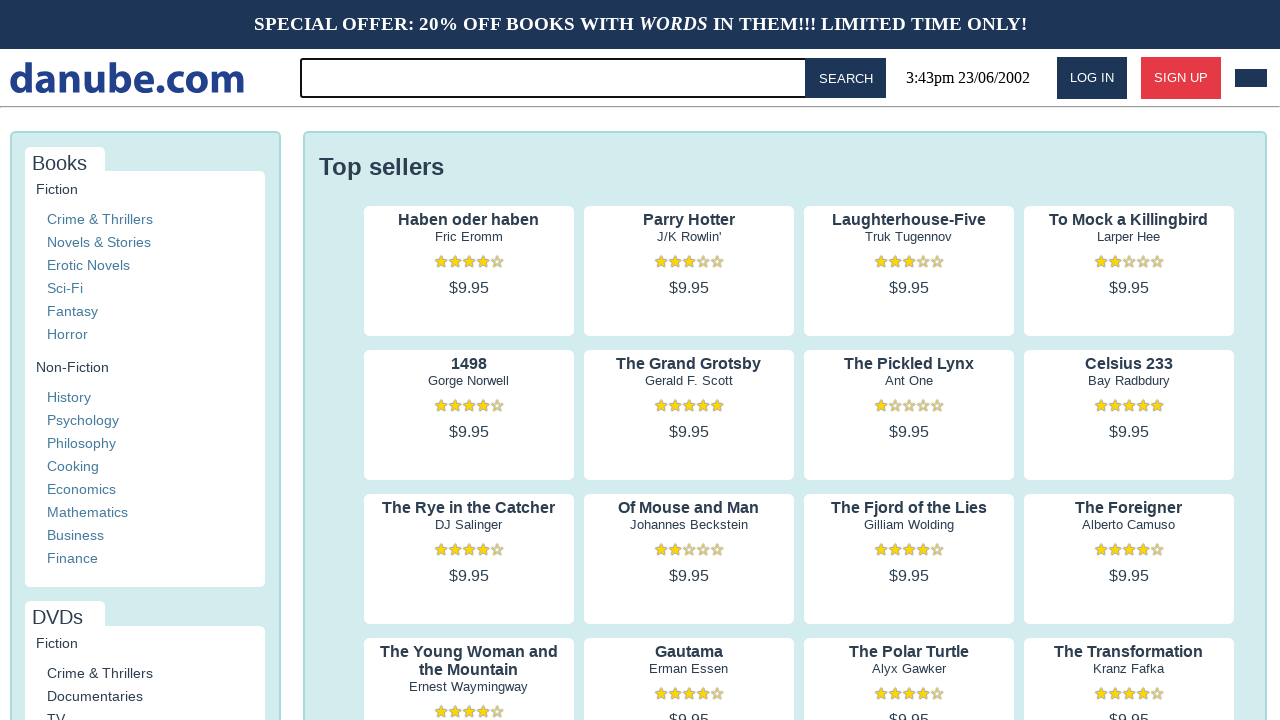

Entered search term 'for' in search field on .topbar > input
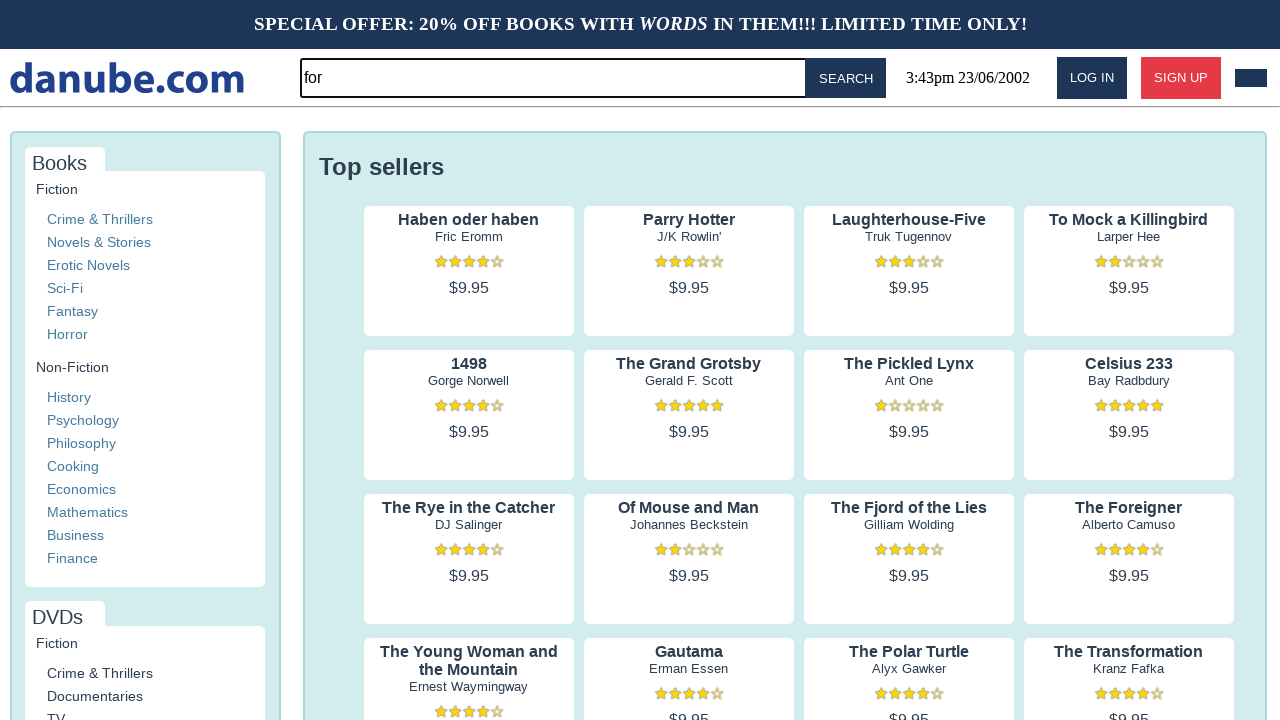

Clicked the search button at (846, 78) on #button-search
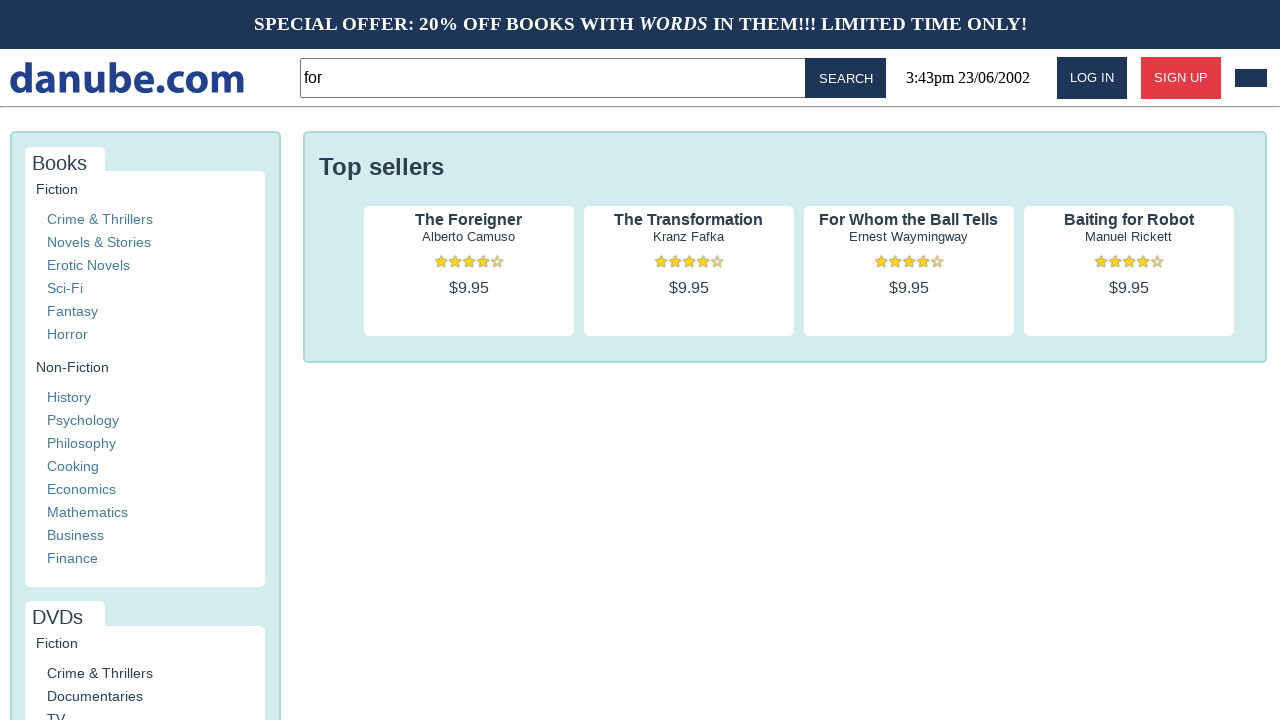

Search results loaded successfully
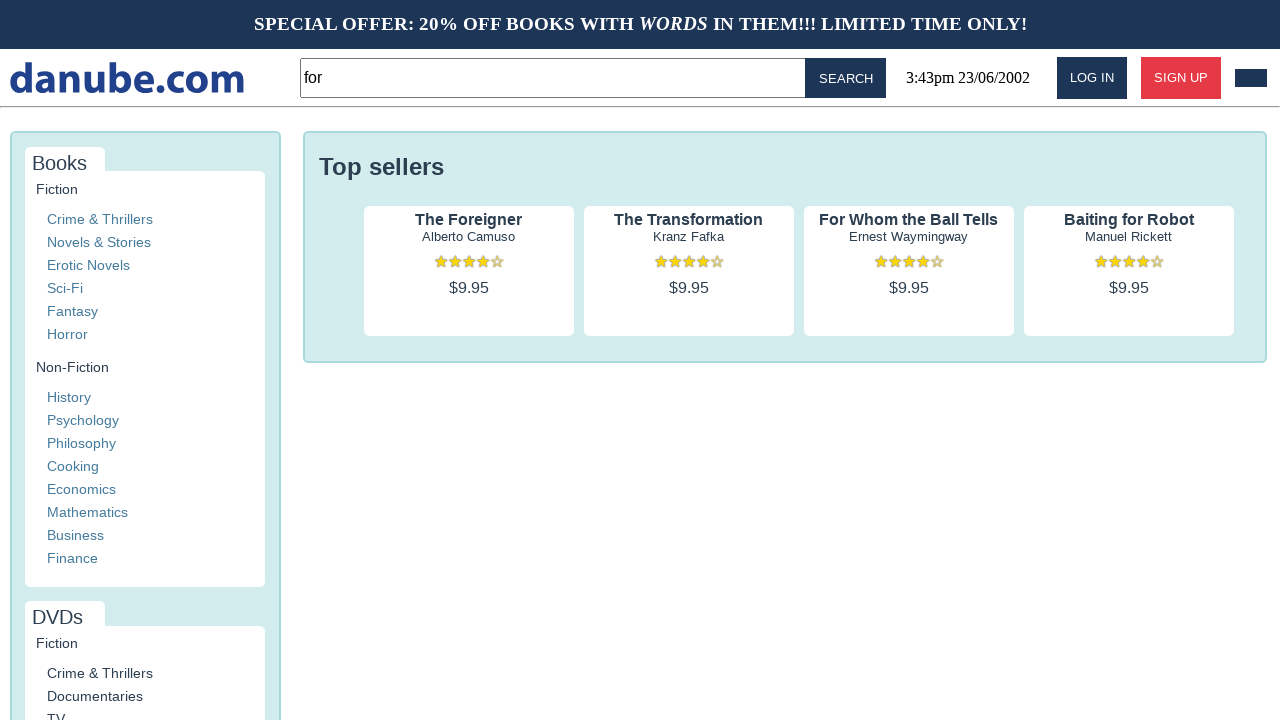

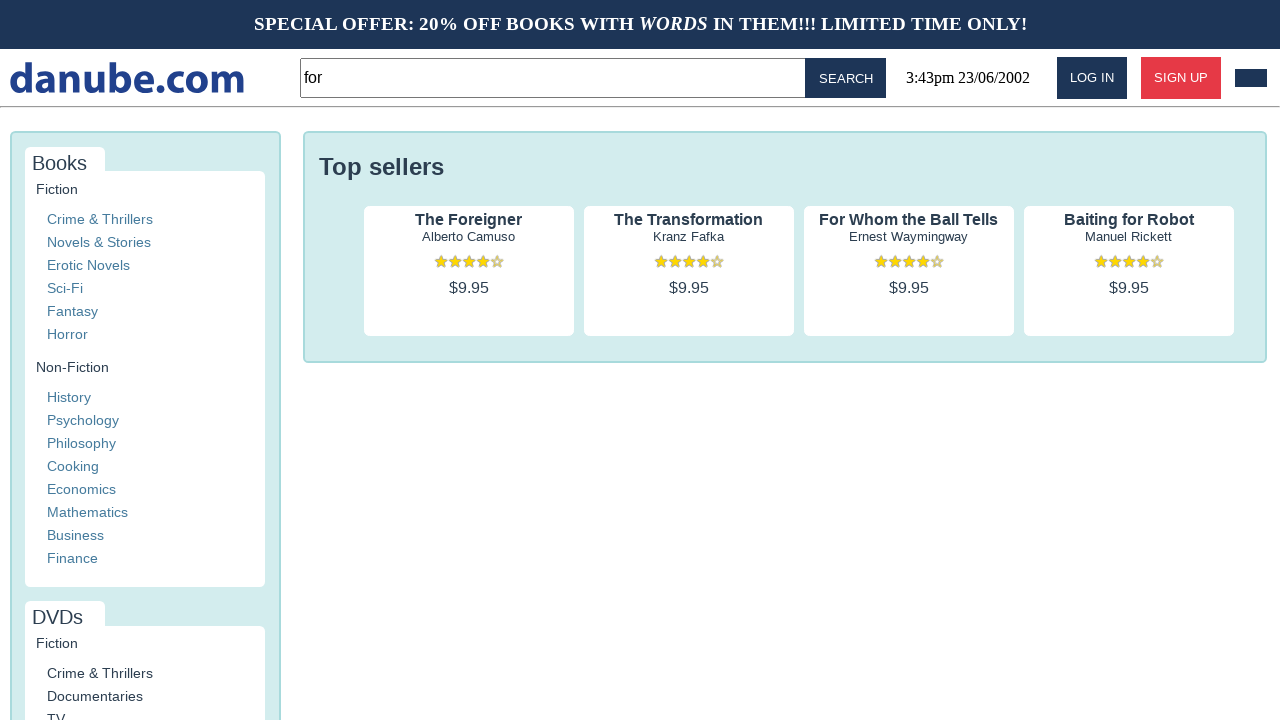